Tests the search functionality by navigating to the search page, entering "python" as the search term, and verifying that search results contain the search term

Starting URL: https://www.99-bottles-of-beer.net/

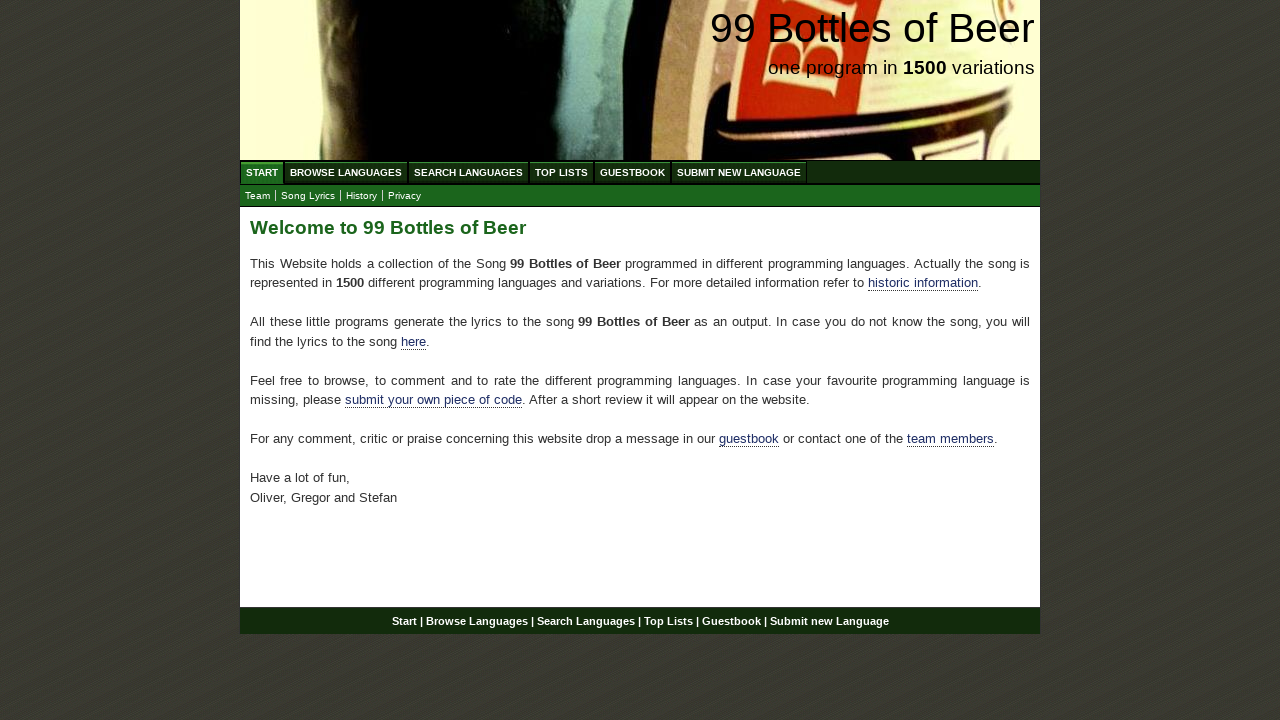

Clicked on Search Languages menu item at (468, 172) on xpath=//ul[@id='menu']/li/a[@href='/search.html']
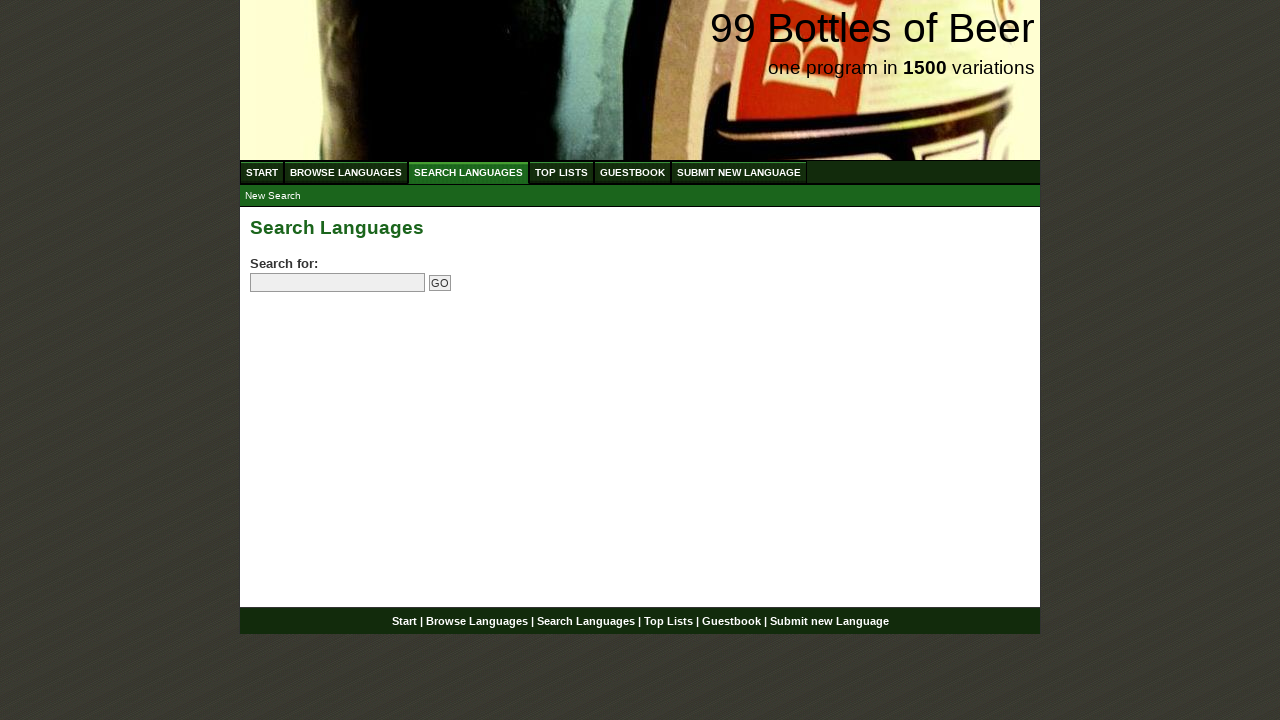

Clicked on the search field at (338, 283) on input[name='search']
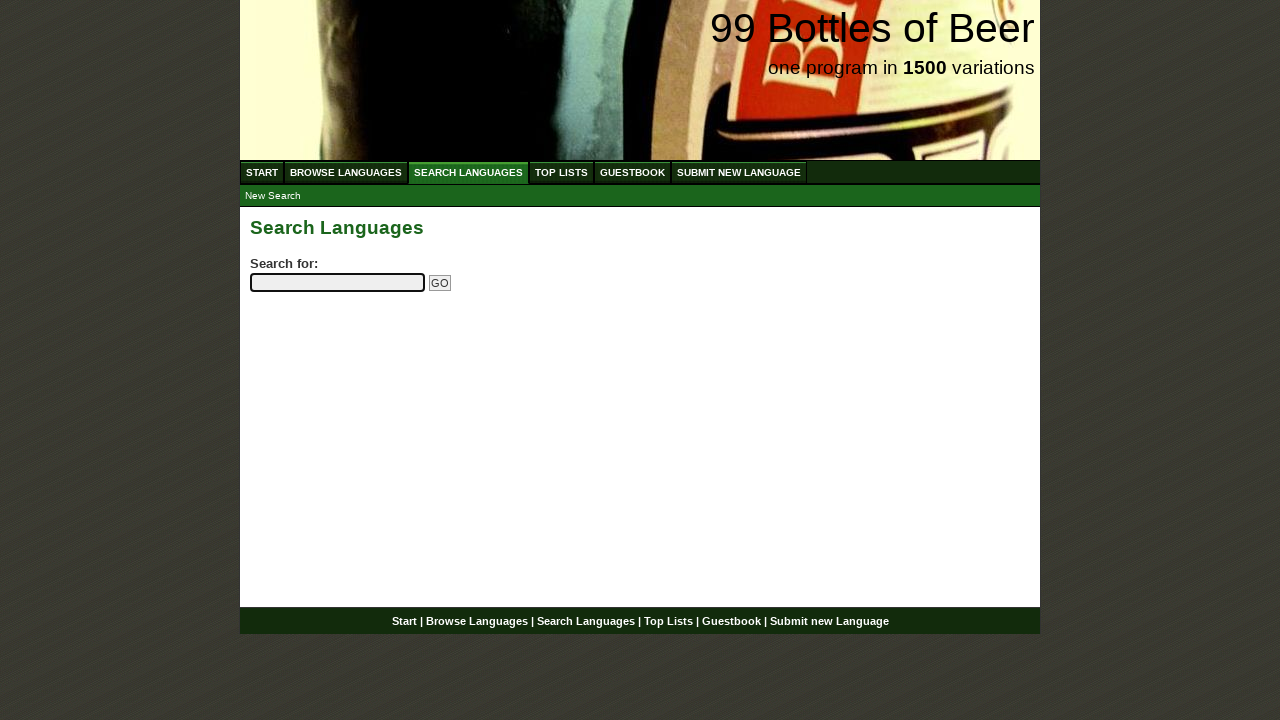

Entered 'python' as search term on input[name='search']
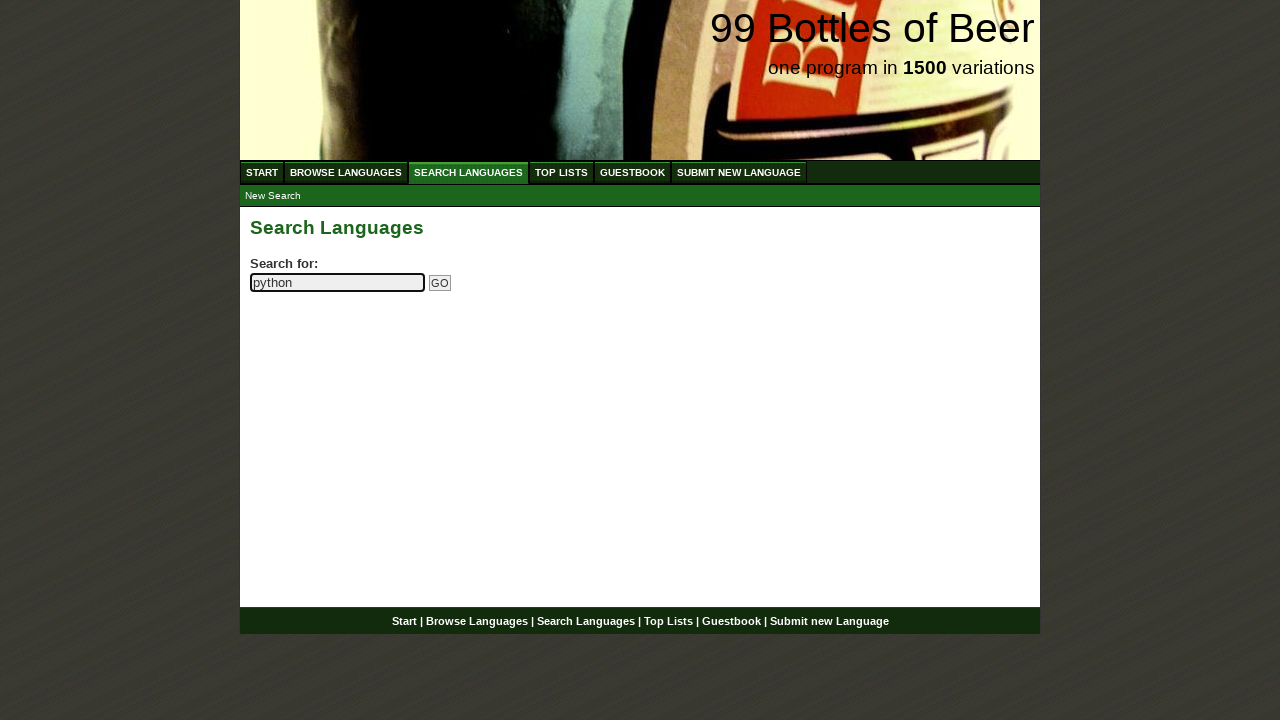

Clicked the Go button to submit search at (440, 283) on input[name='submitsearch']
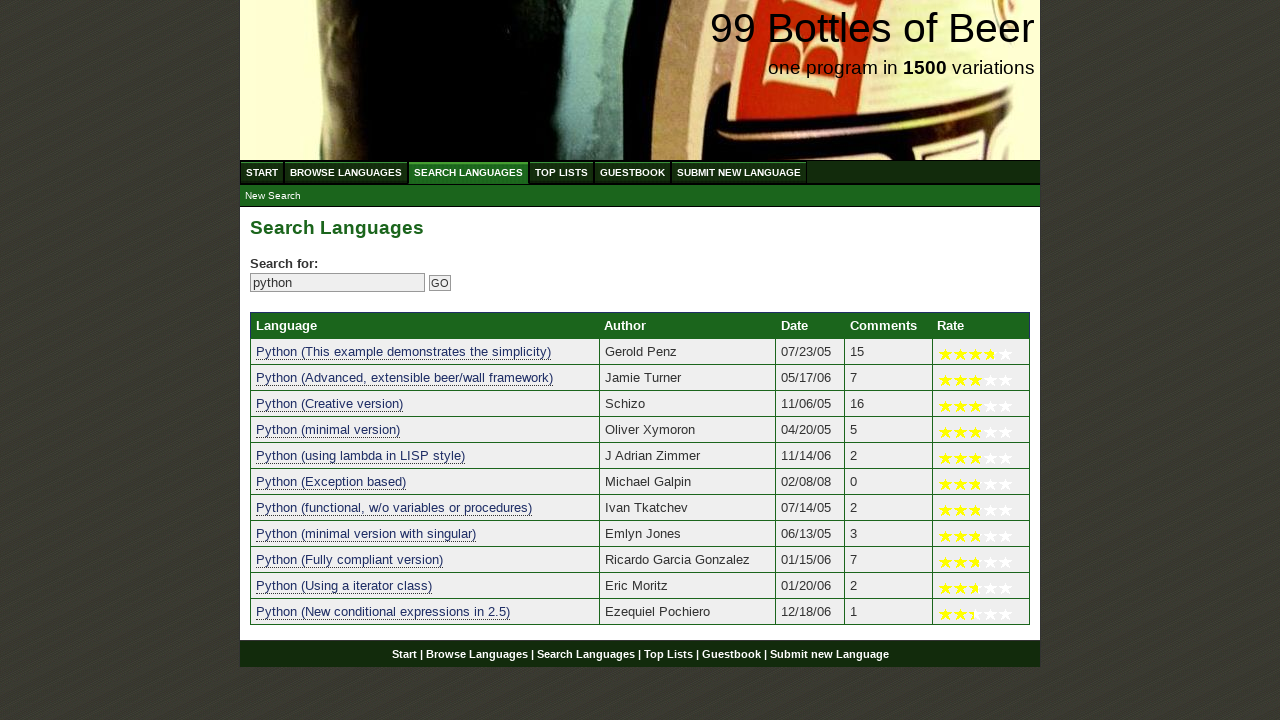

Search results table loaded successfully
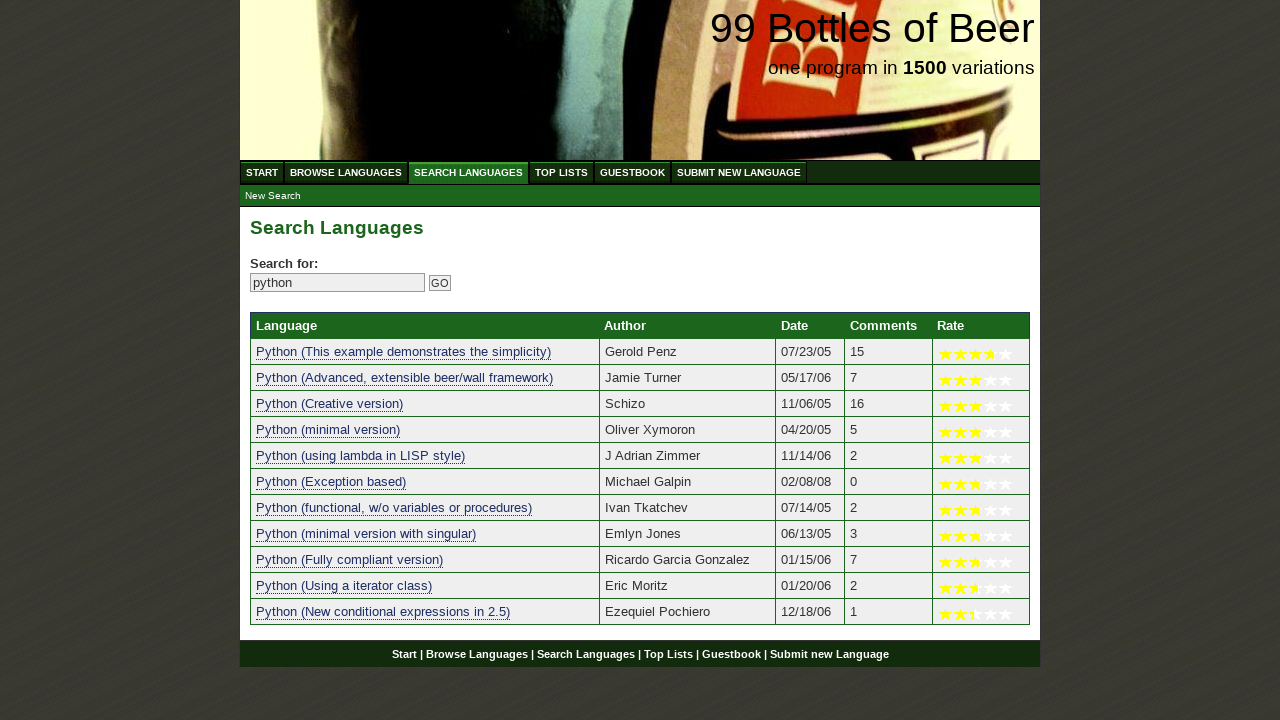

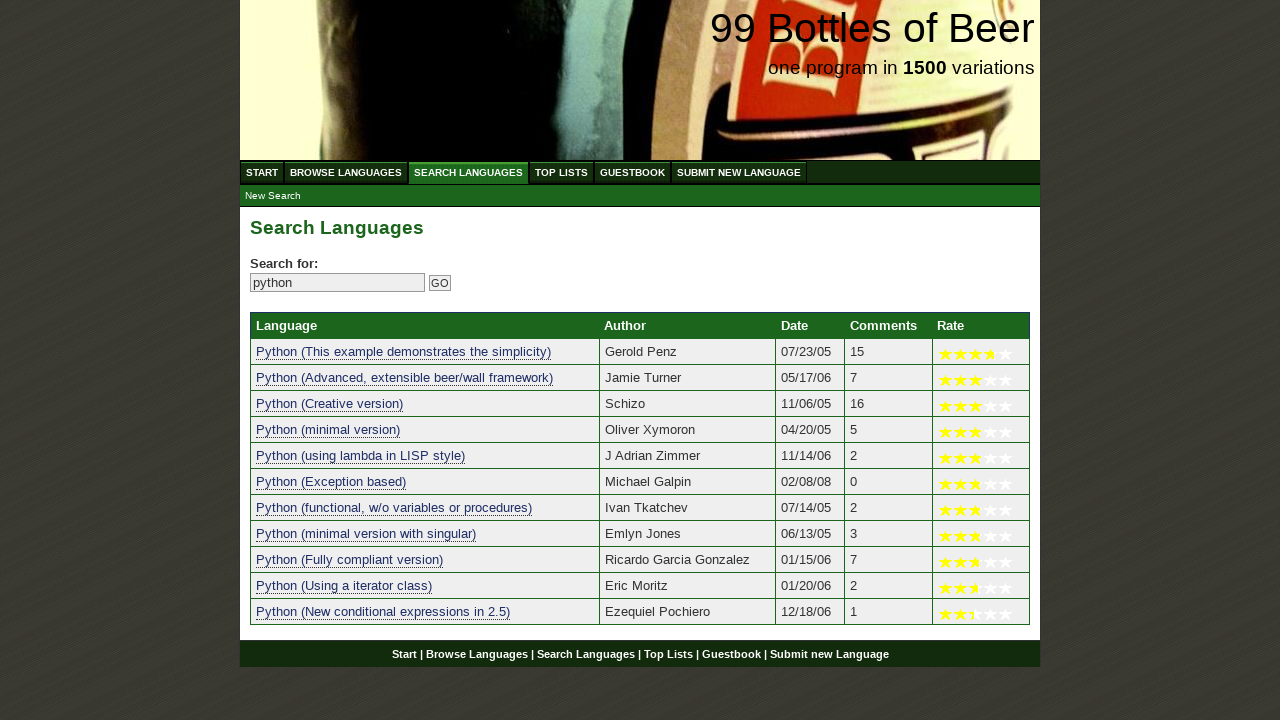